Navigates to the OrangeHRM login page and verifies that the page title matches the expected value "OrangeHRM"

Starting URL: http://orangehrm.qedgetech.com/symfony/web/index.php/auth/login

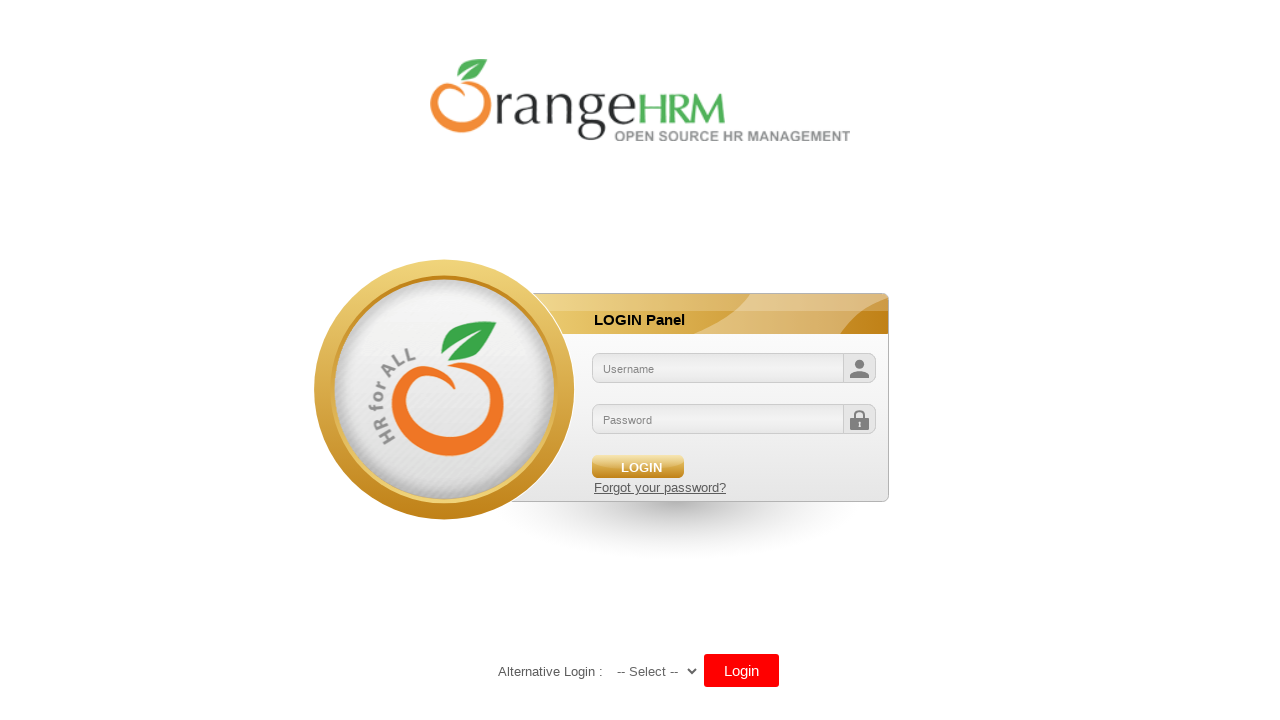

Waited for page to load completely (domcontentloaded state)
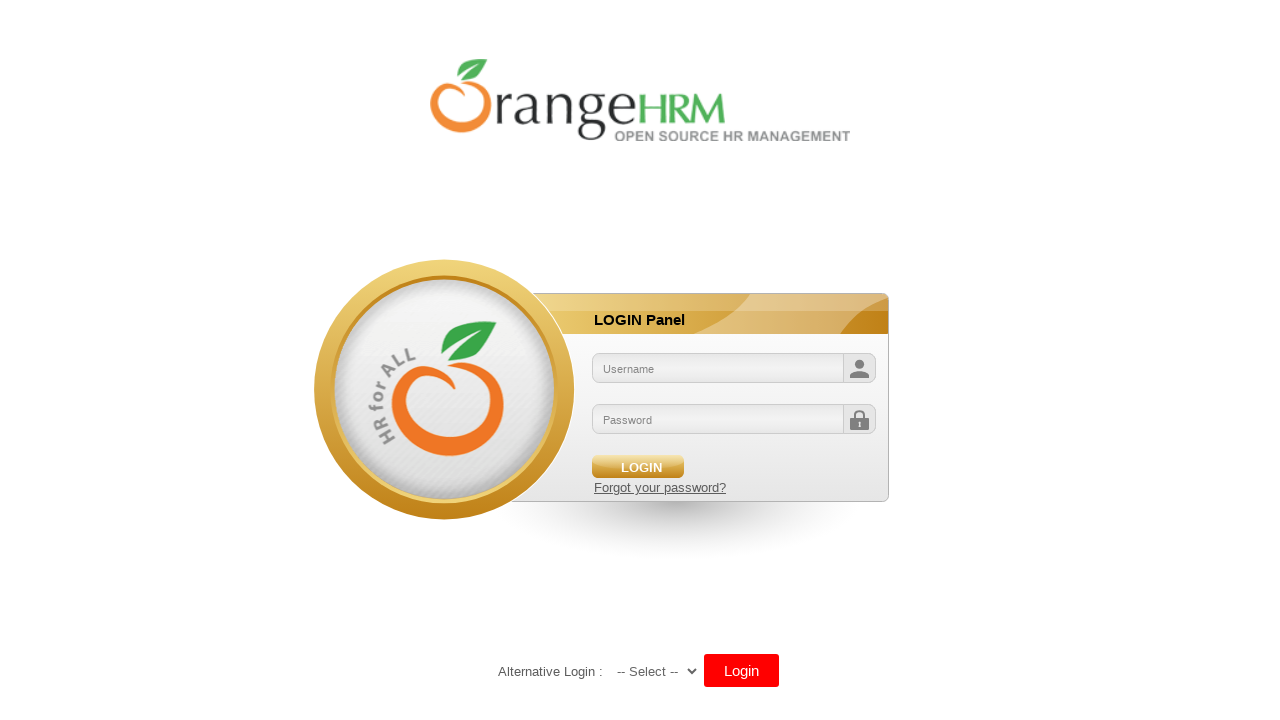

Retrieved page title: 'OrangeHRM'
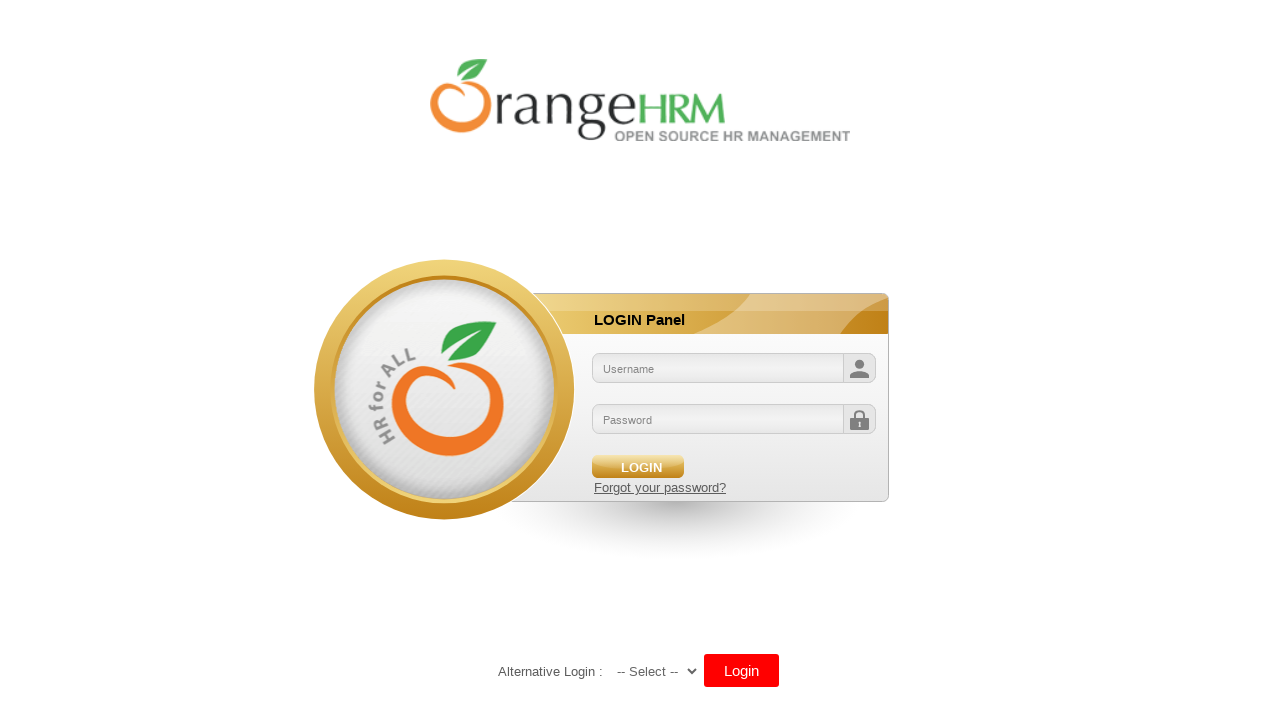

Verified page title matches expected value 'OrangeHRM'
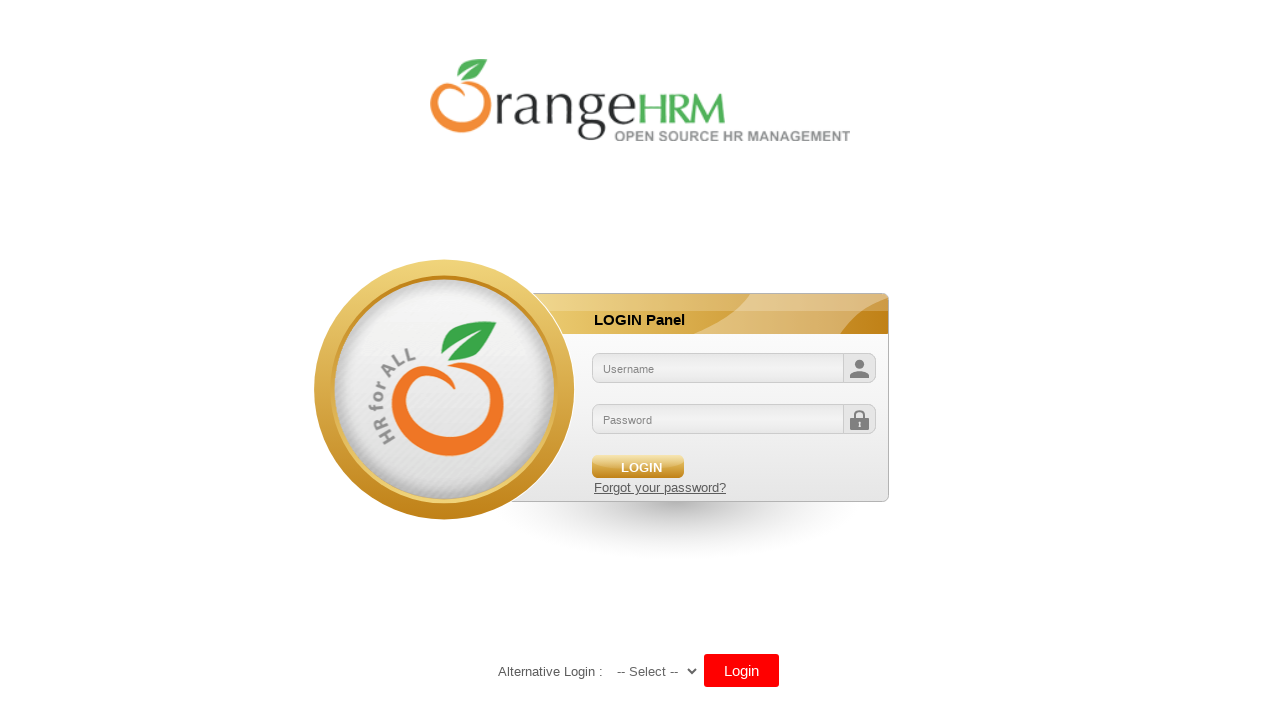

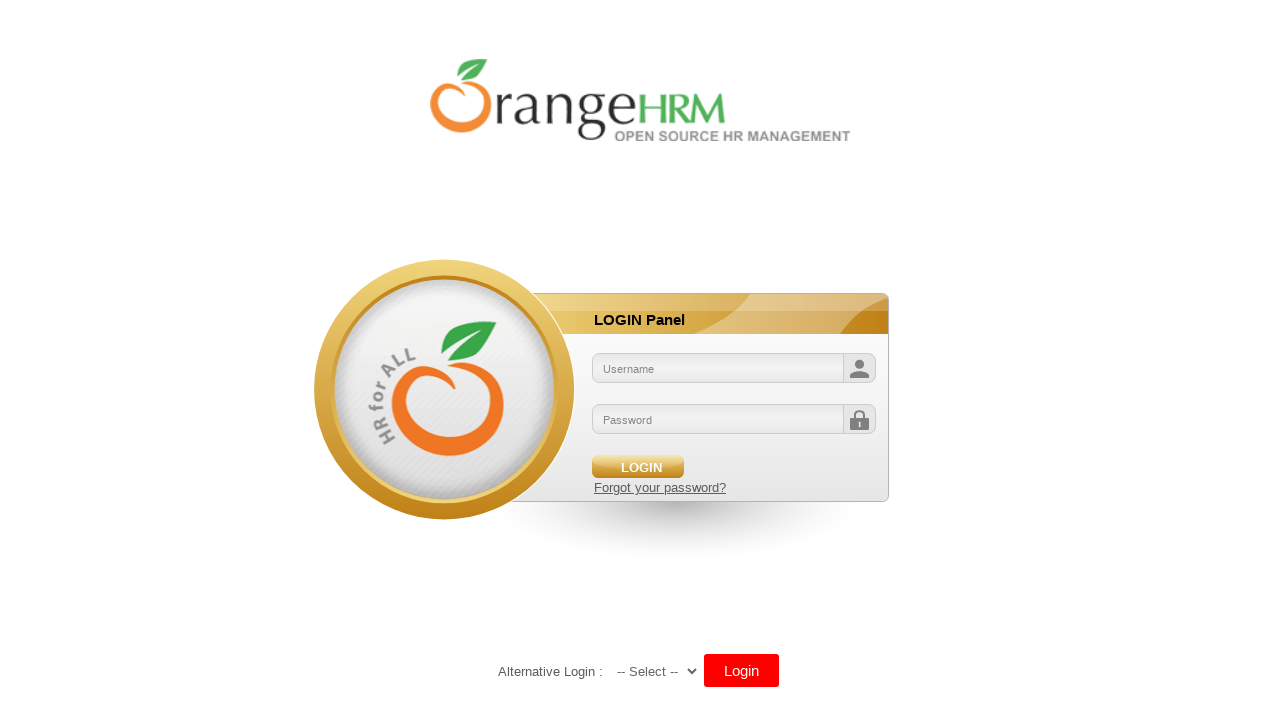